Tests drag and drop functionality by switching to an iframe and dragging an image element to a target div container

Starting URL: https://code.makery.ch/library/dart-drag-and-drop/

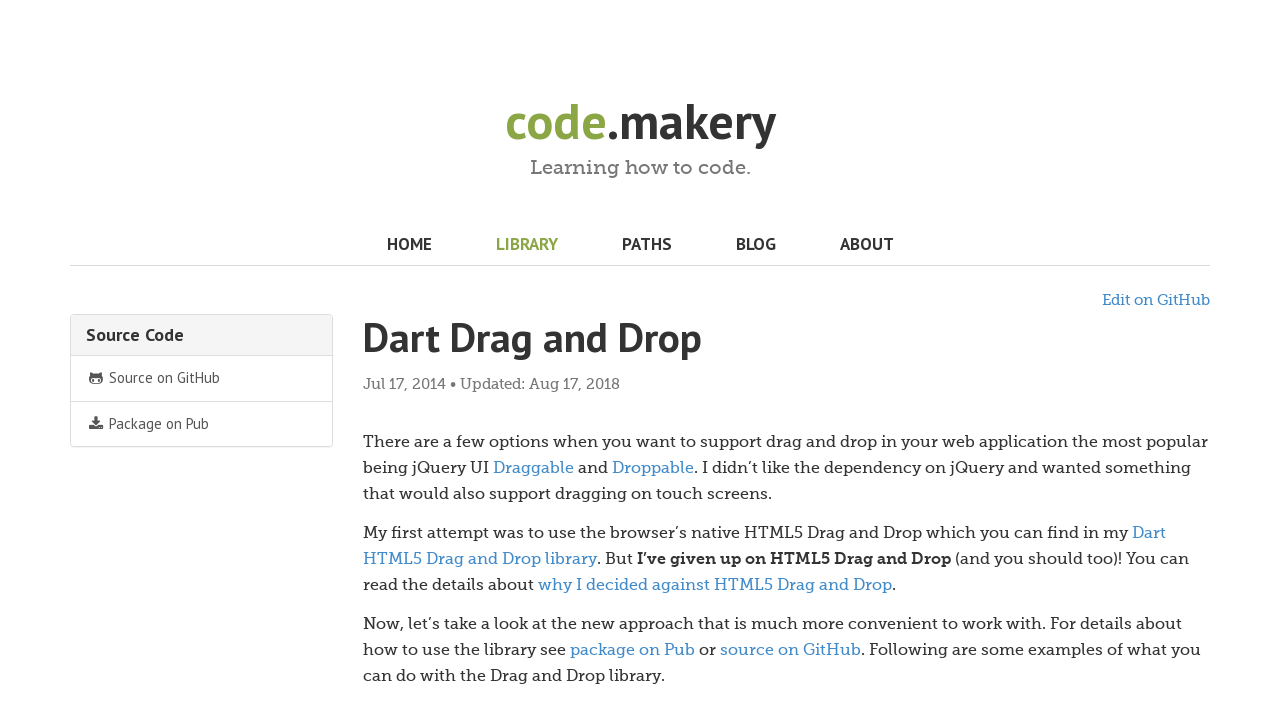

Navigated to drag and drop tutorial page
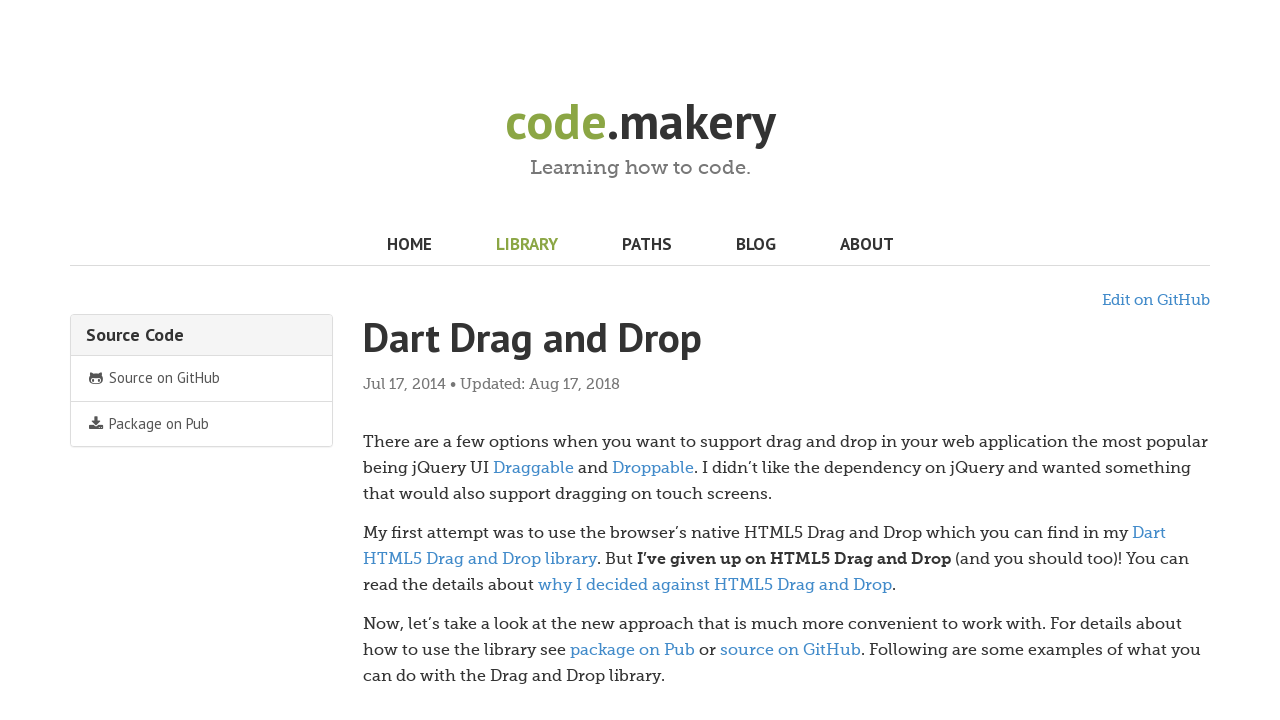

Located iframe element
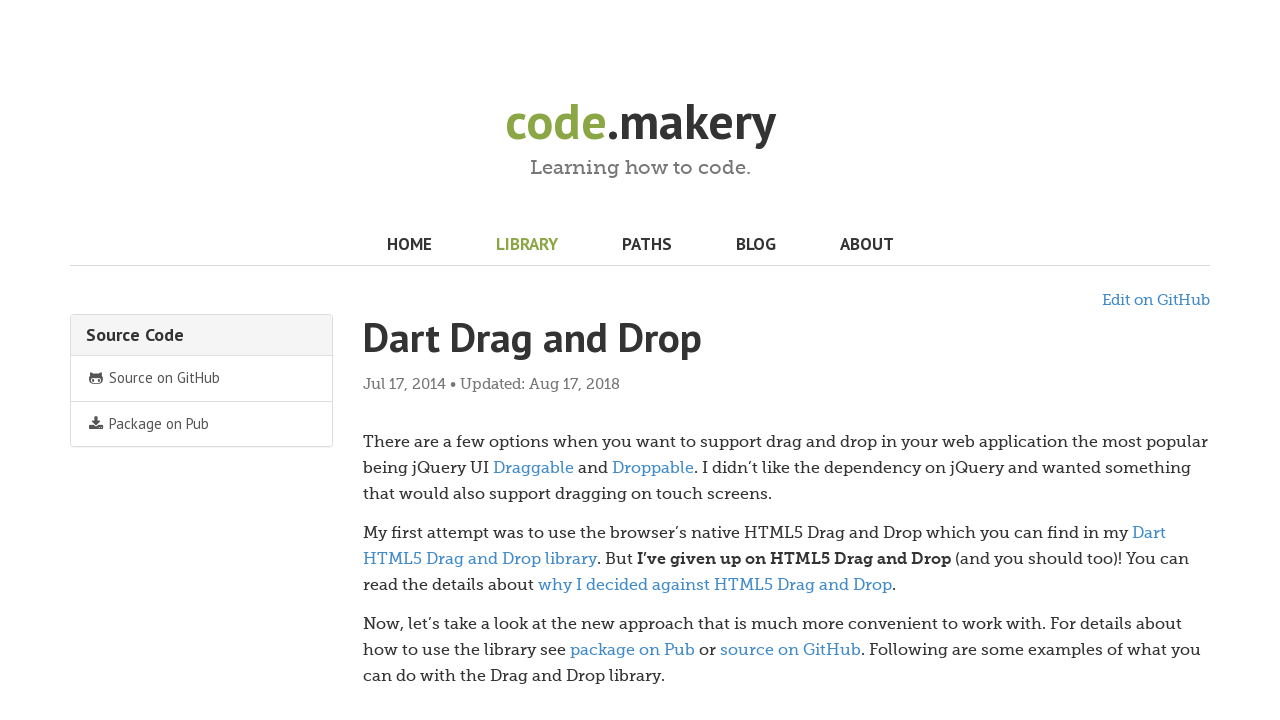

Fourth image element in iframe loaded
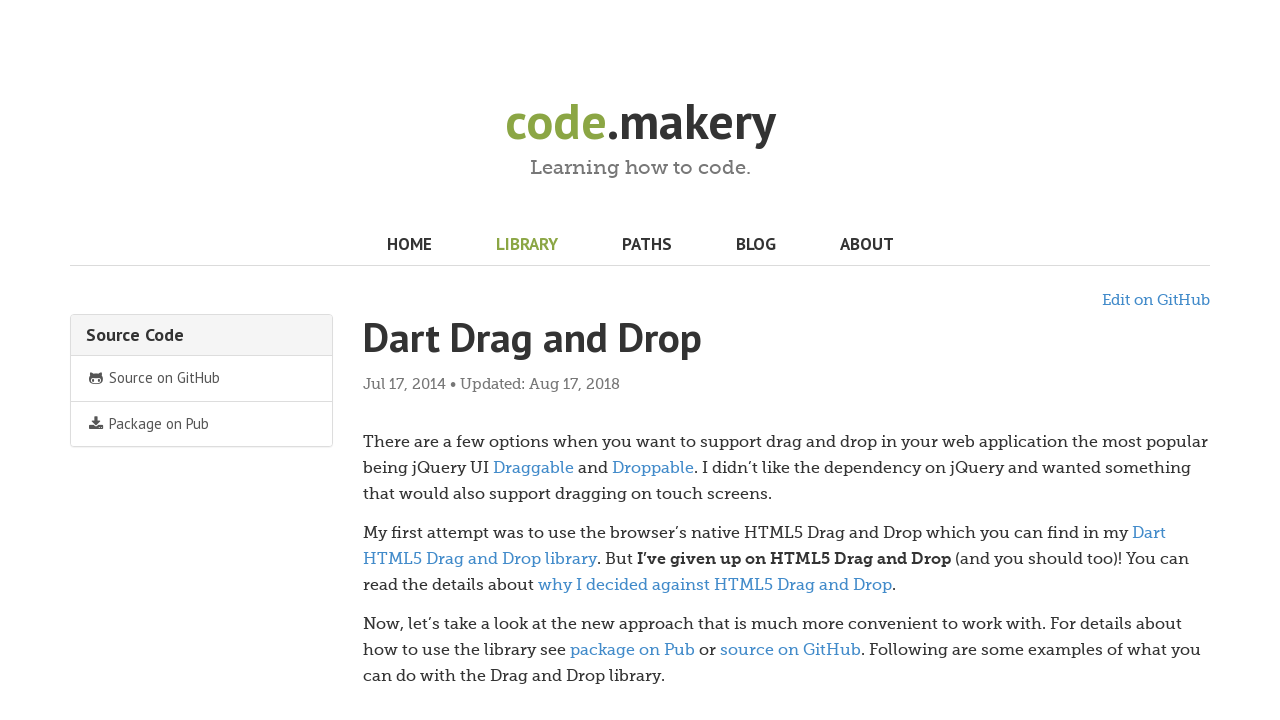

Clicked on the fourth image element at (400, 361) on article div div iframe >> nth=0 >> internal:control=enter-frame >> body div img 
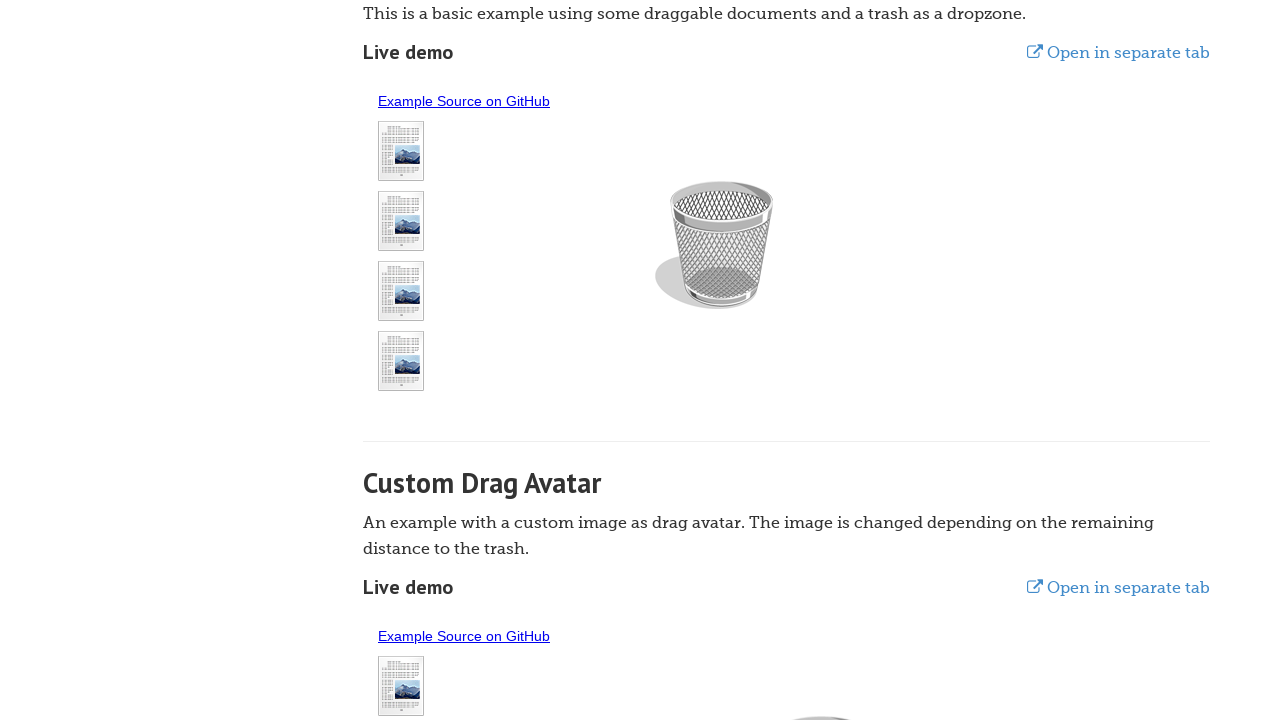

Located source image and target div for drag and drop
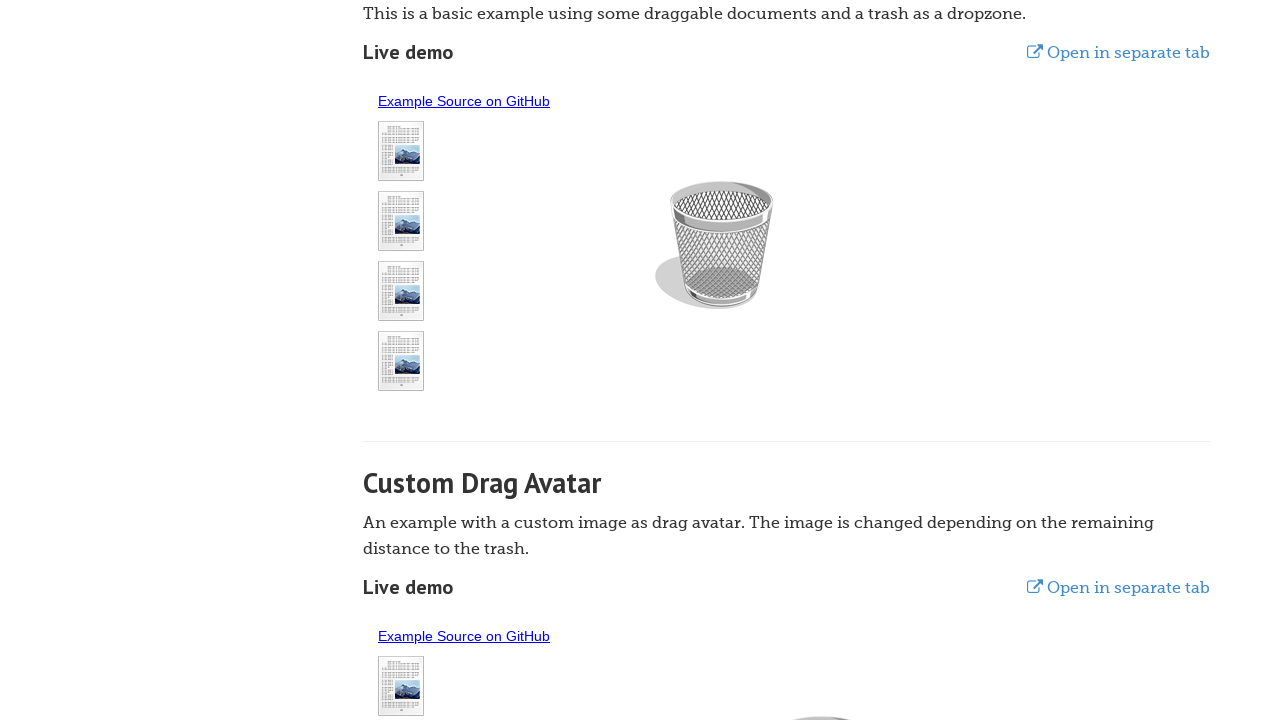

Dragged image element to target div container at (714, 245)
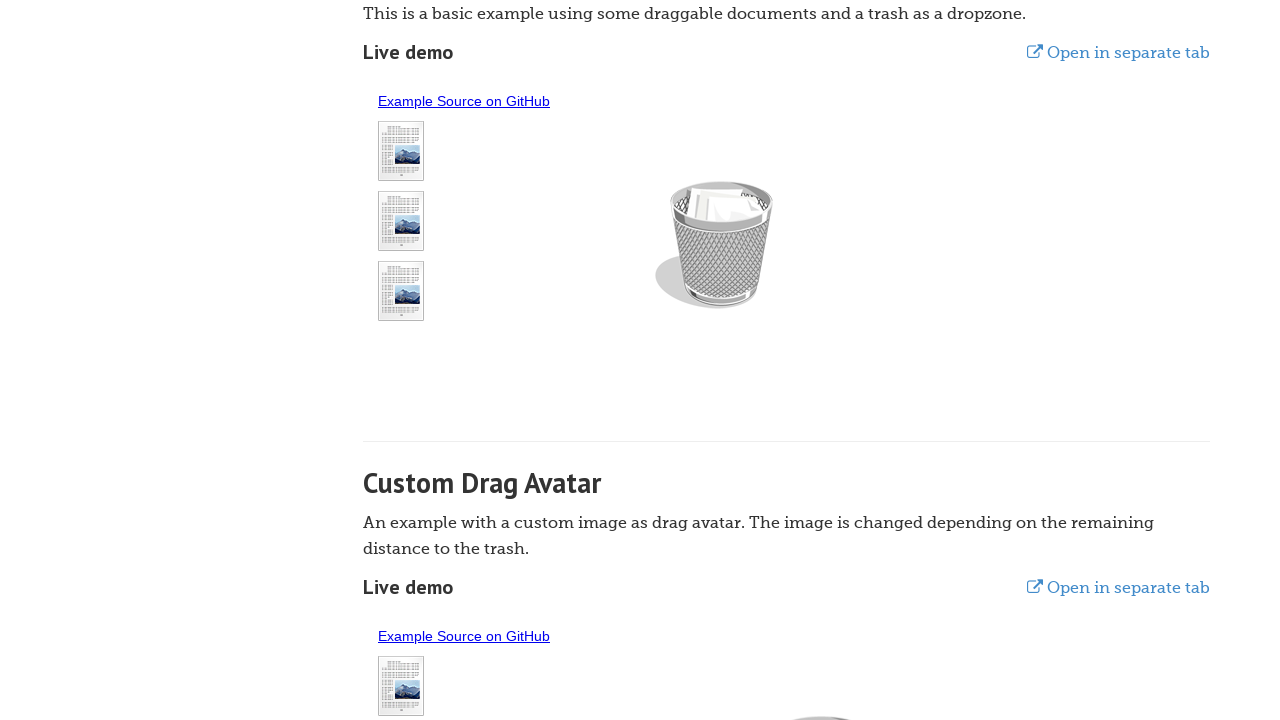

Waited for drag and drop action to complete
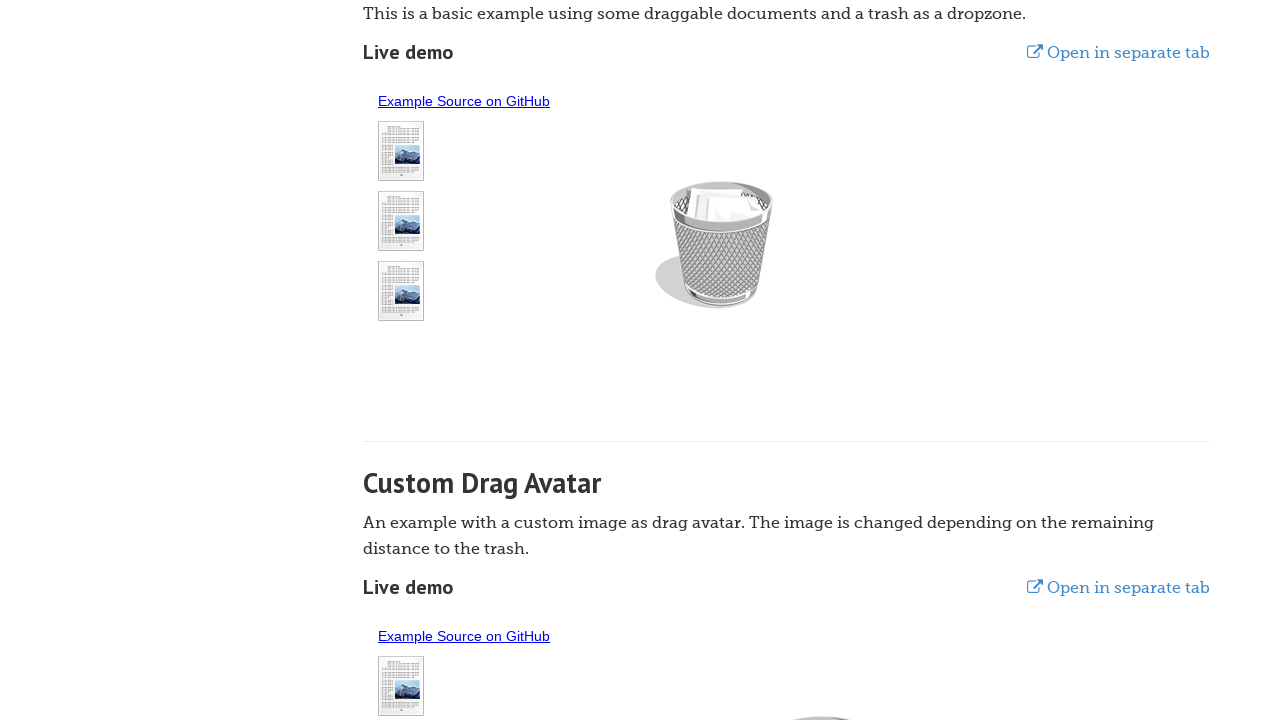

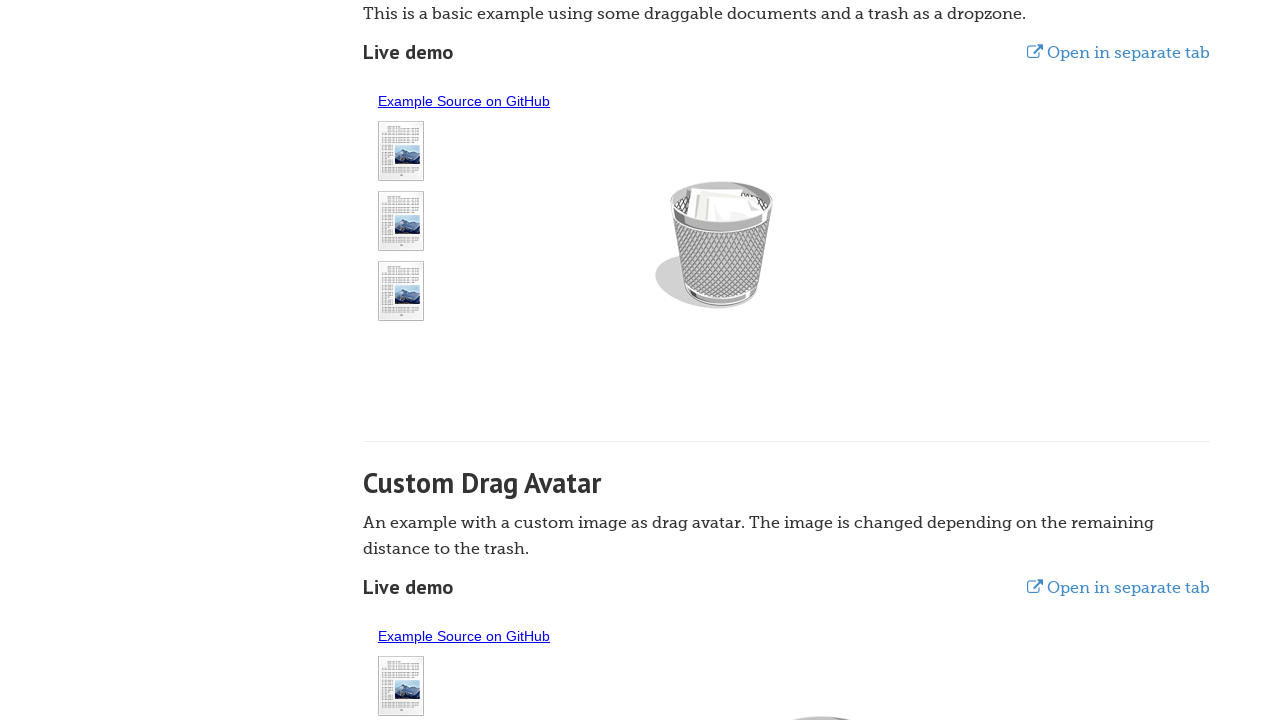